Tests dynamic loading with a longer timeout by clicking the start button and waiting for the loading indicator to disappear before verifying the result text.

Starting URL: https://automationfc.github.io/dynamic-loading/

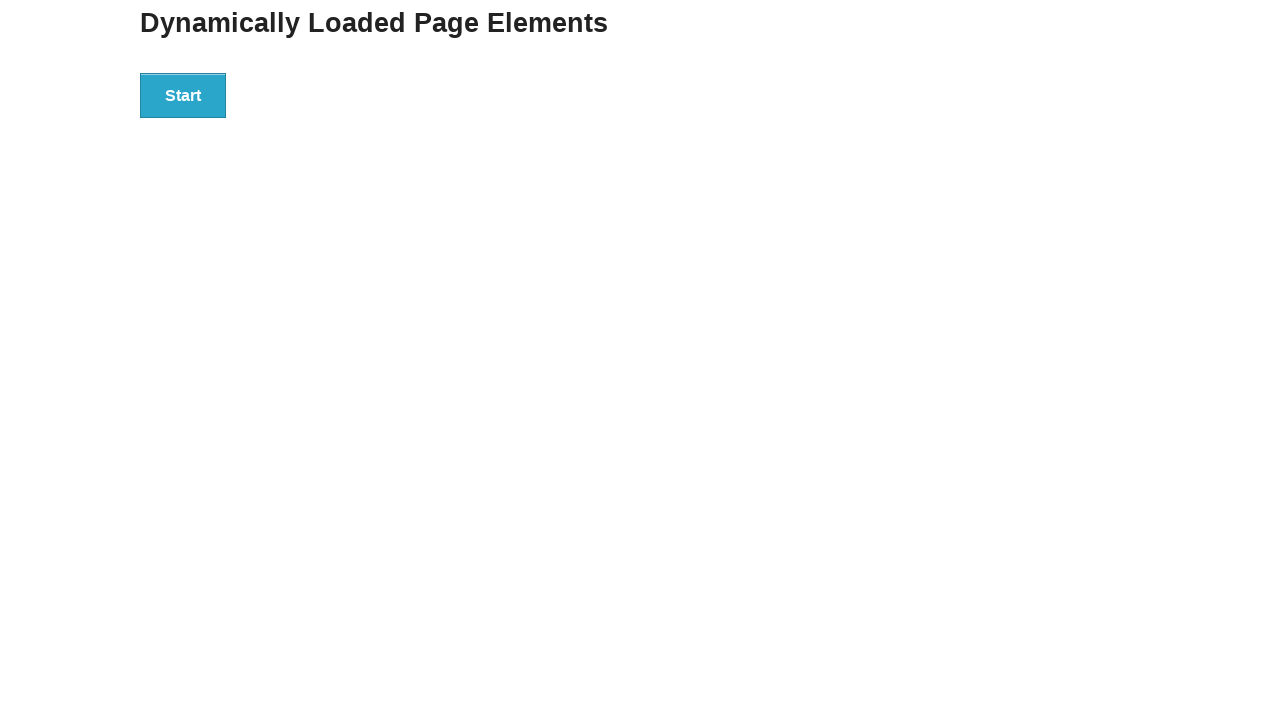

Clicked the start button to trigger dynamic loading at (183, 95) on div#start > button
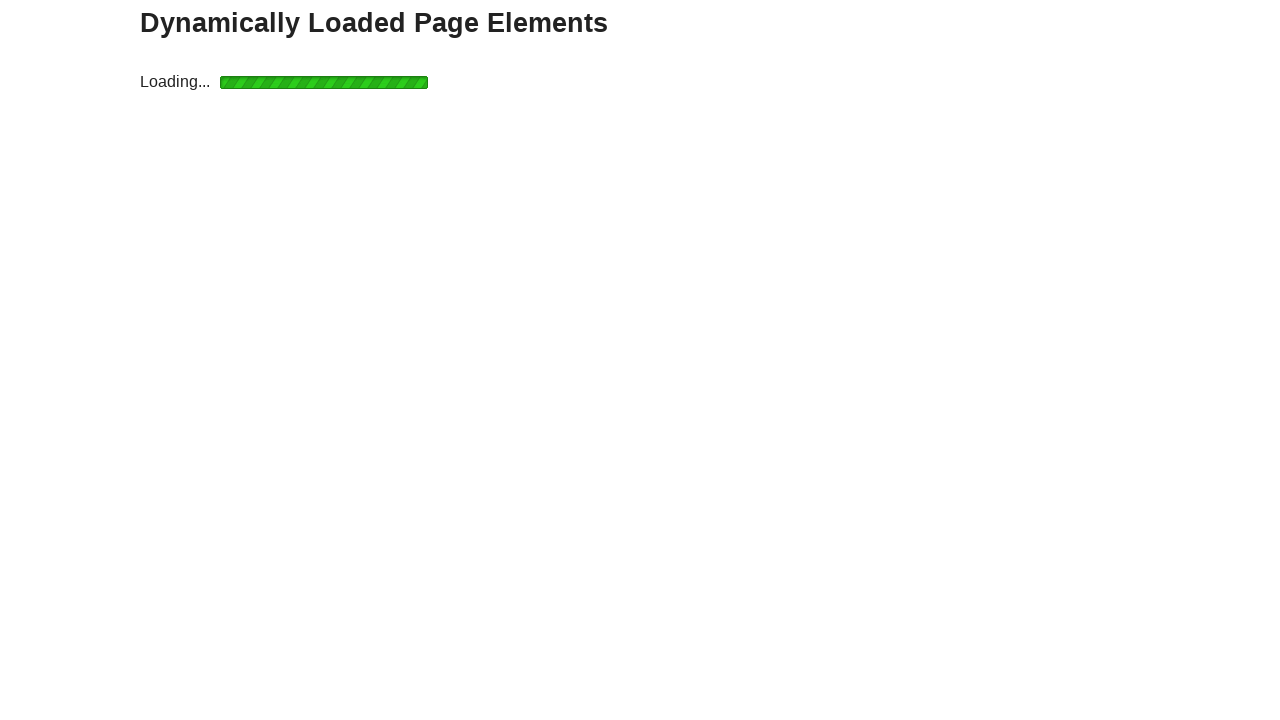

Waited for loading indicator to disappear
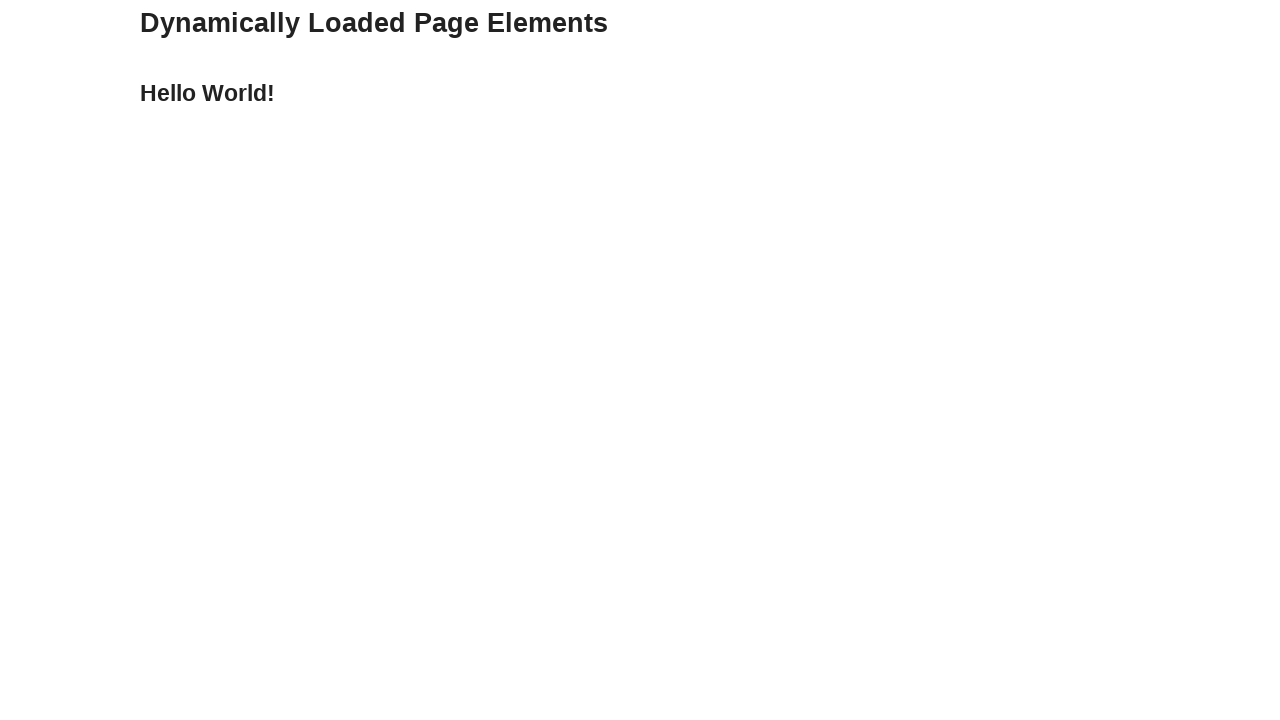

Verified result text is 'Hello World!'
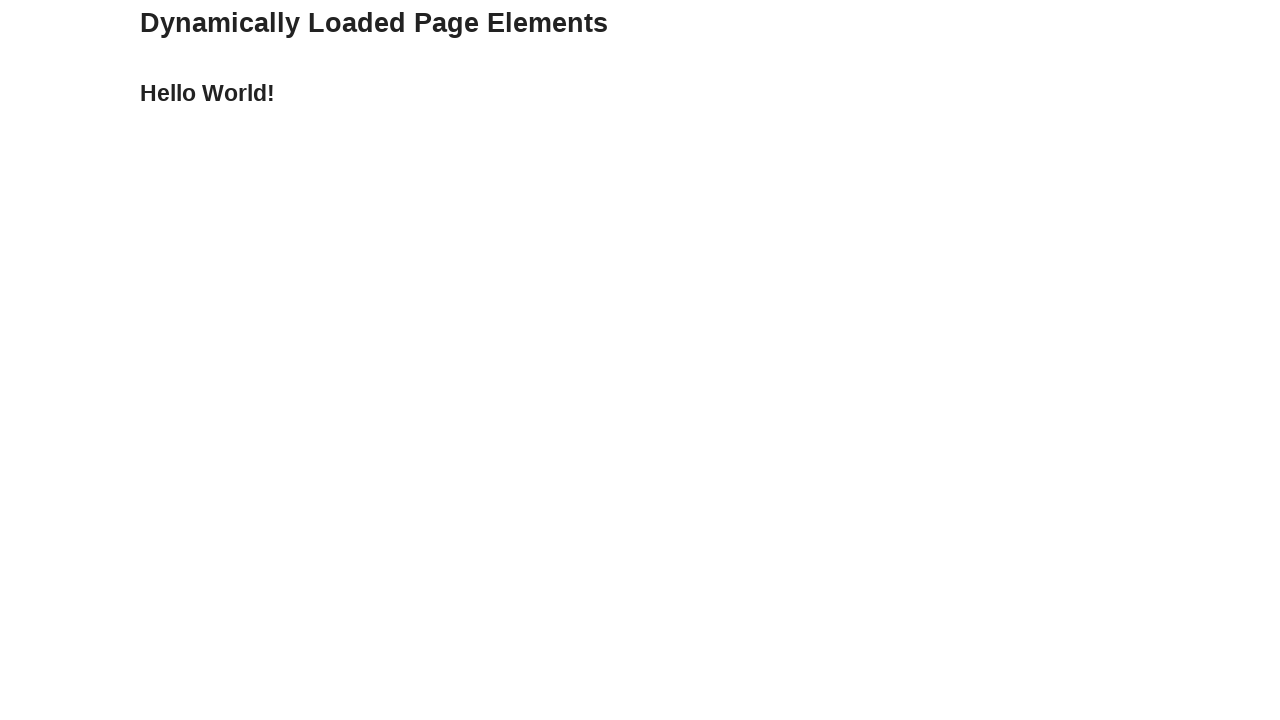

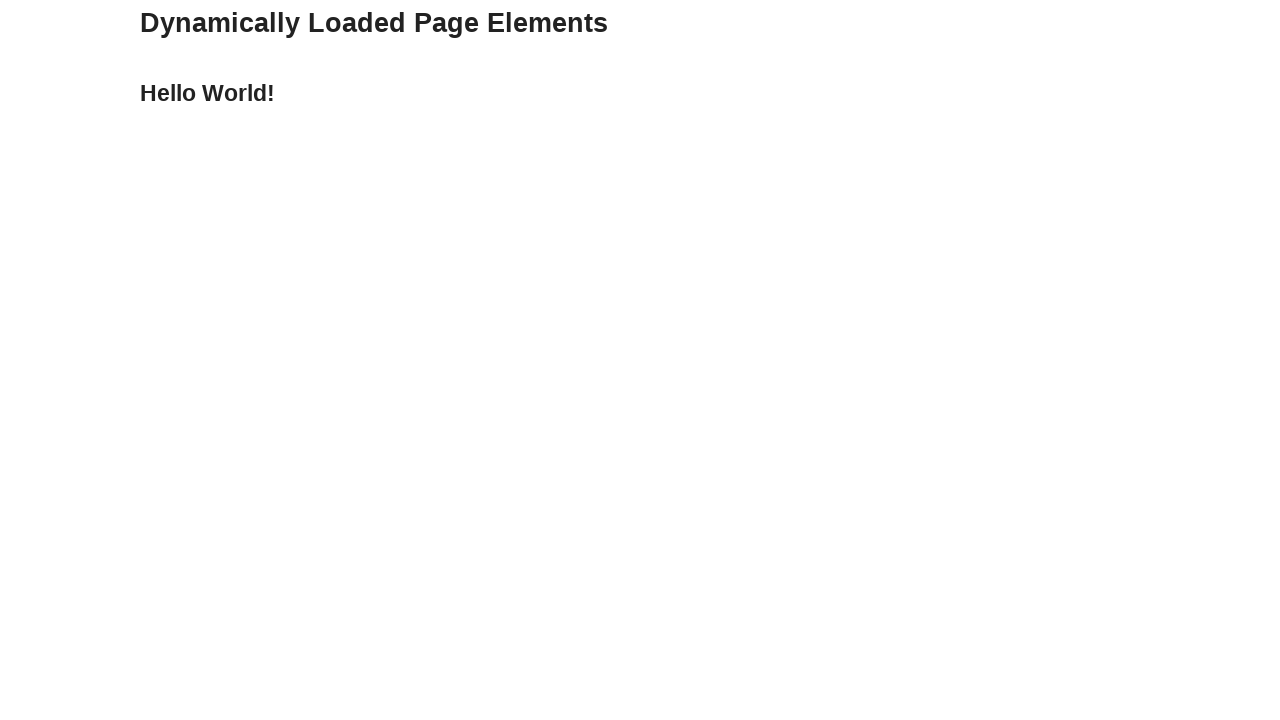